Tests browser navigation capabilities by navigating between two websites, then using back, forward, and refresh browser controls.

Starting URL: https://trytestingthis.netlify.app

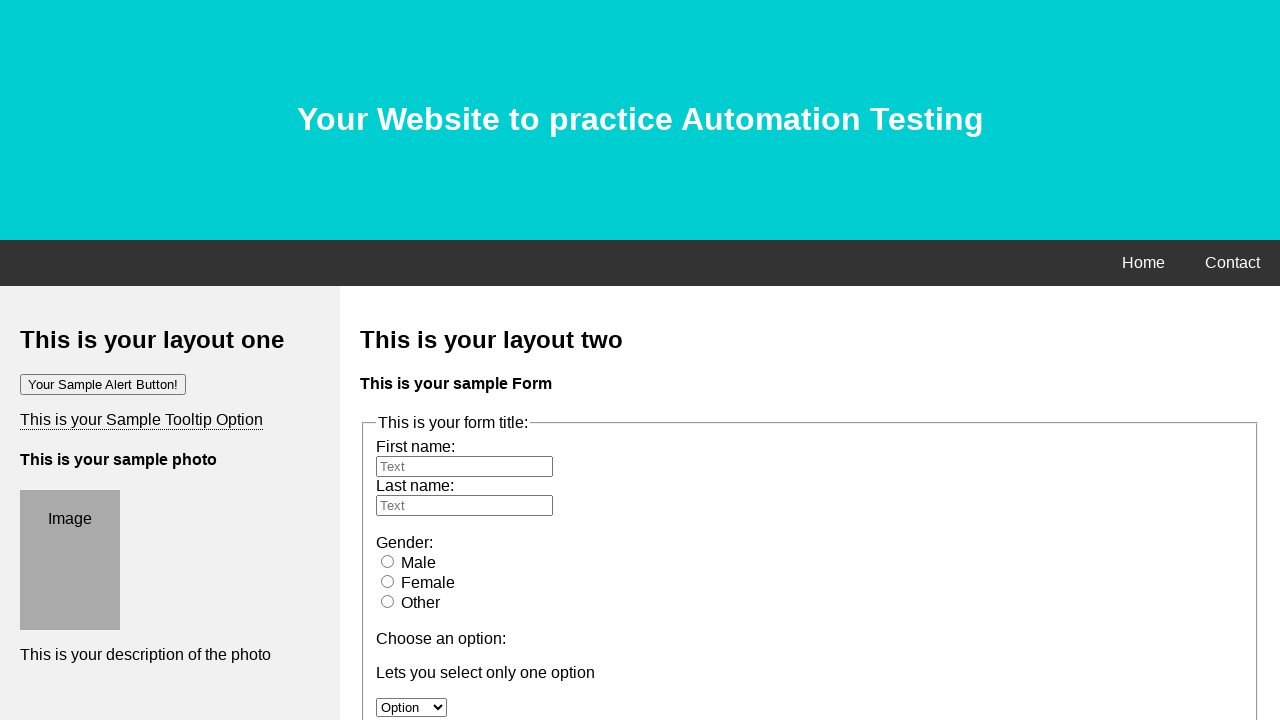

Retrieved initial page title from https://trytestingthis.netlify.app
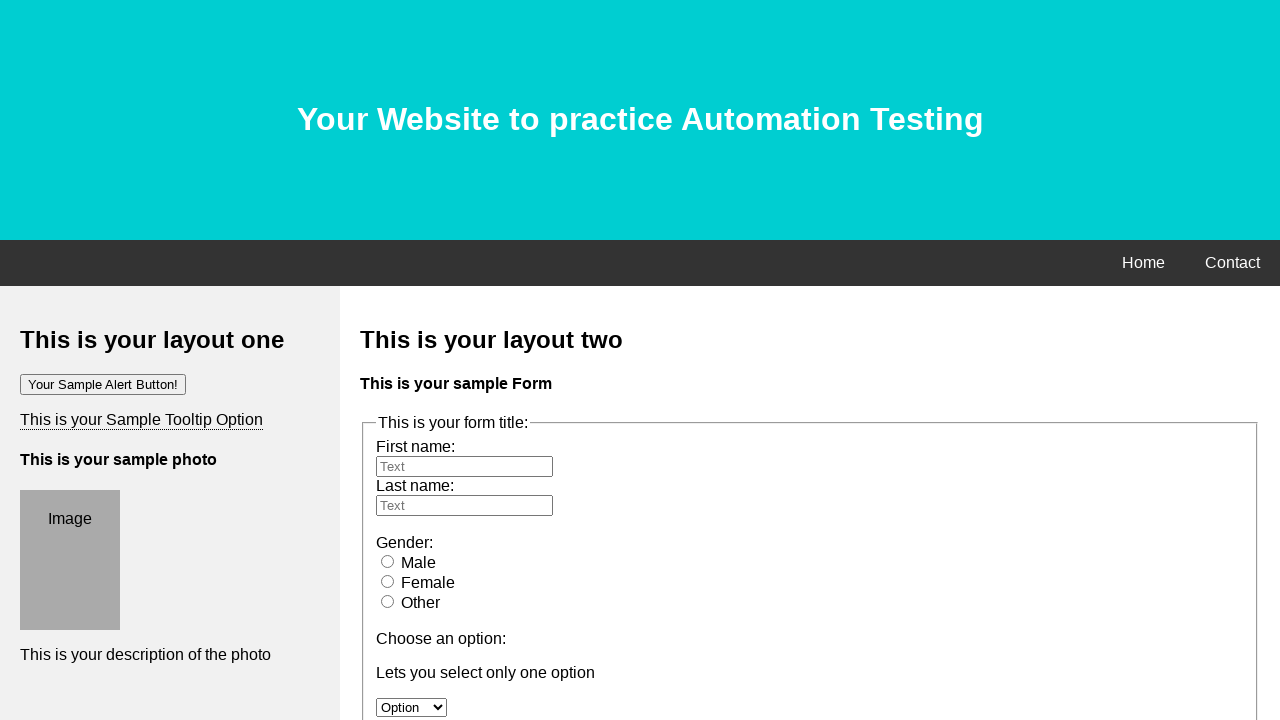

Navigated to https://rahulshettyacademy.com/AutomationPractice/
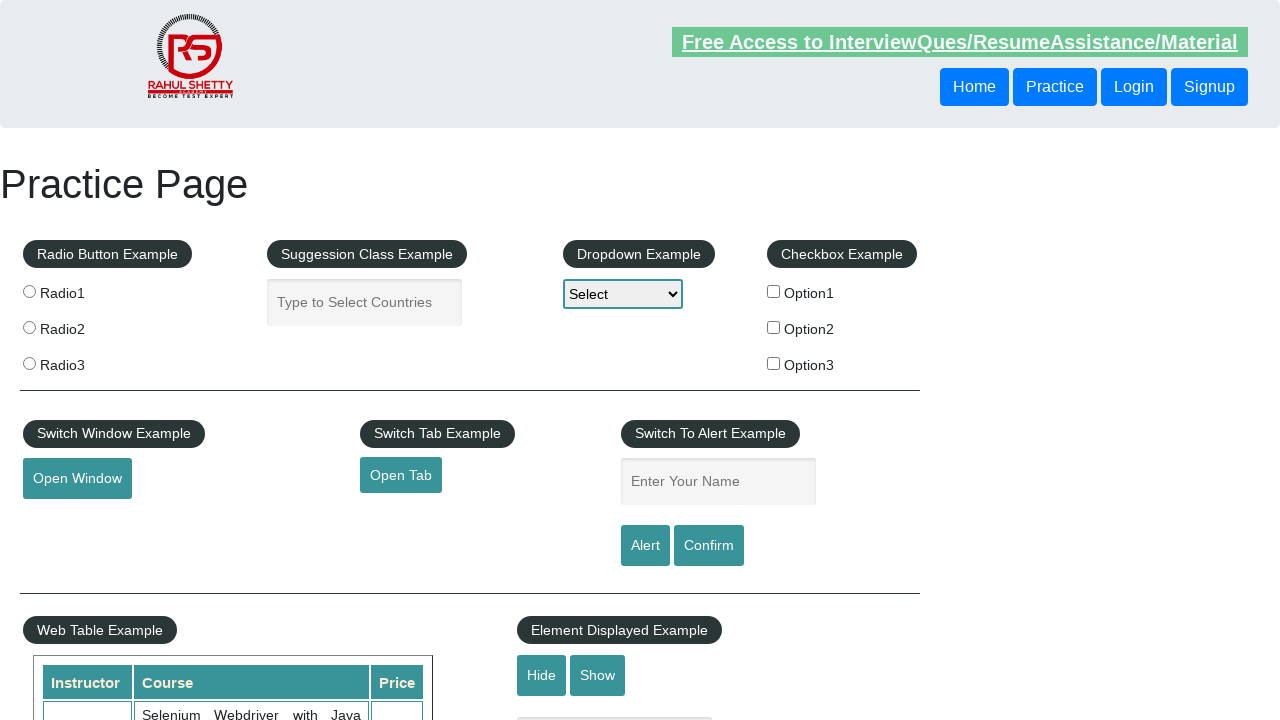

Retrieved page title from second website
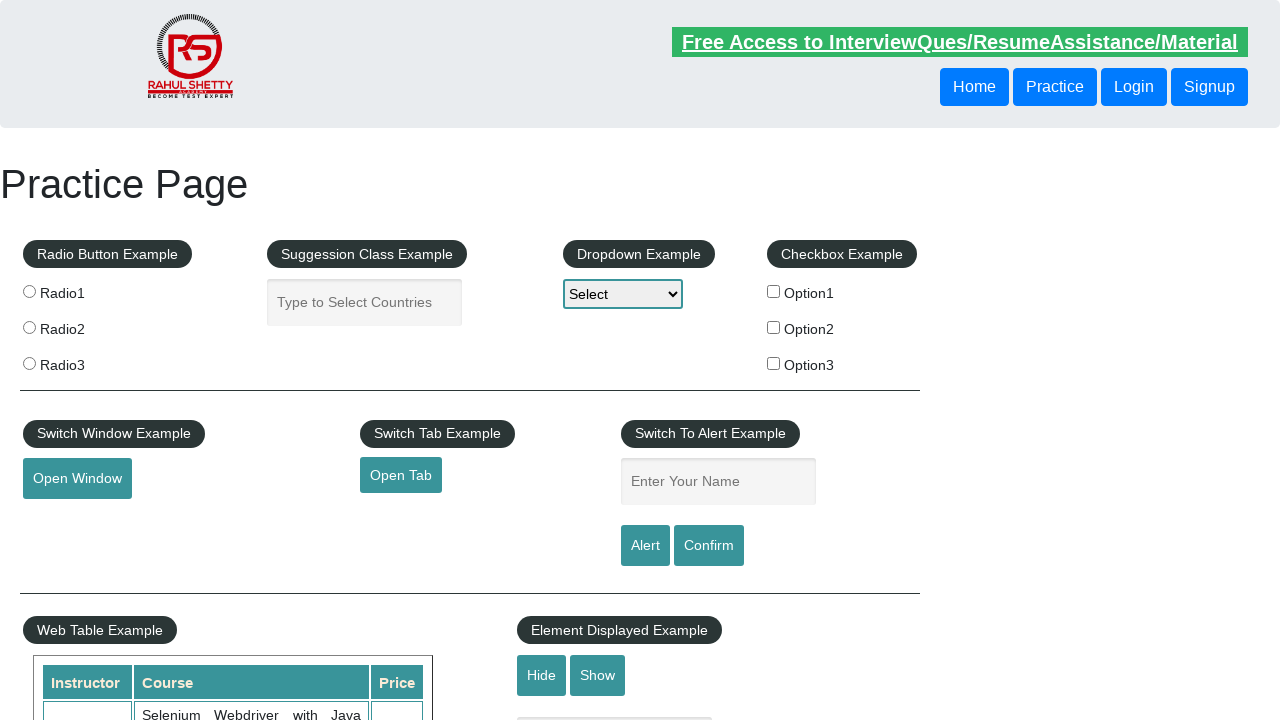

Used browser back button to navigate to previous page
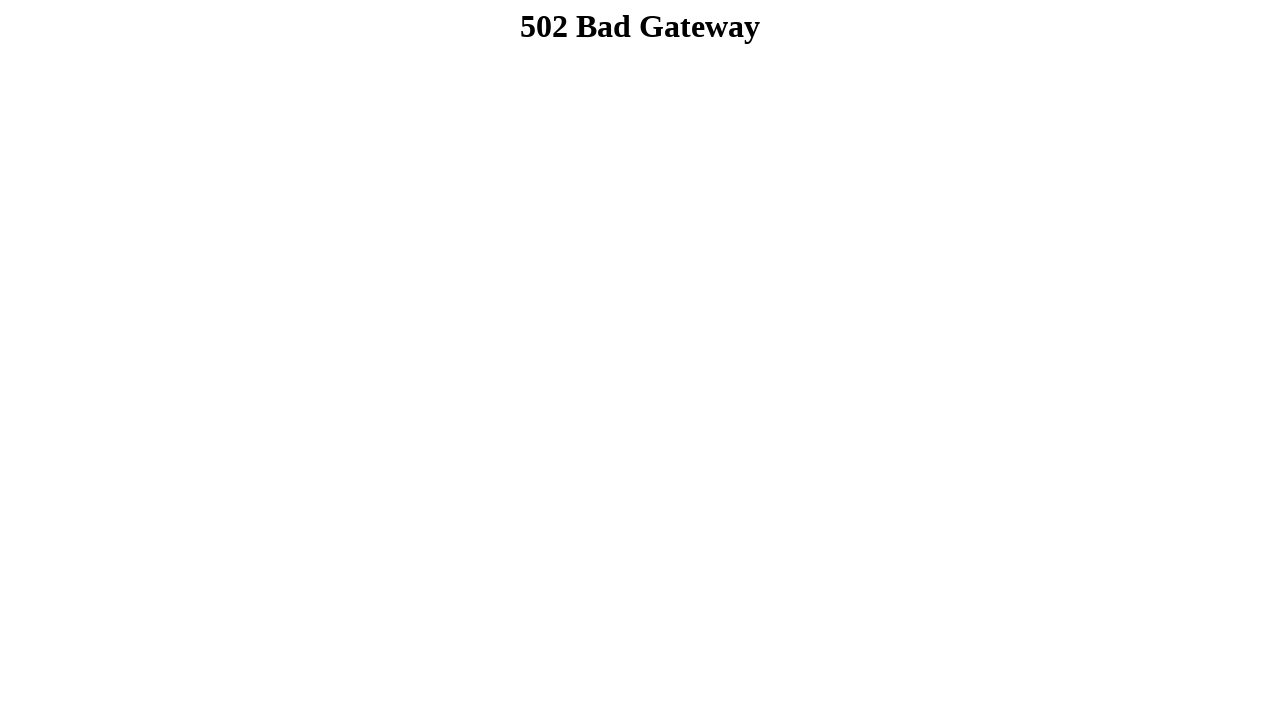

Retrieved page title after navigating back
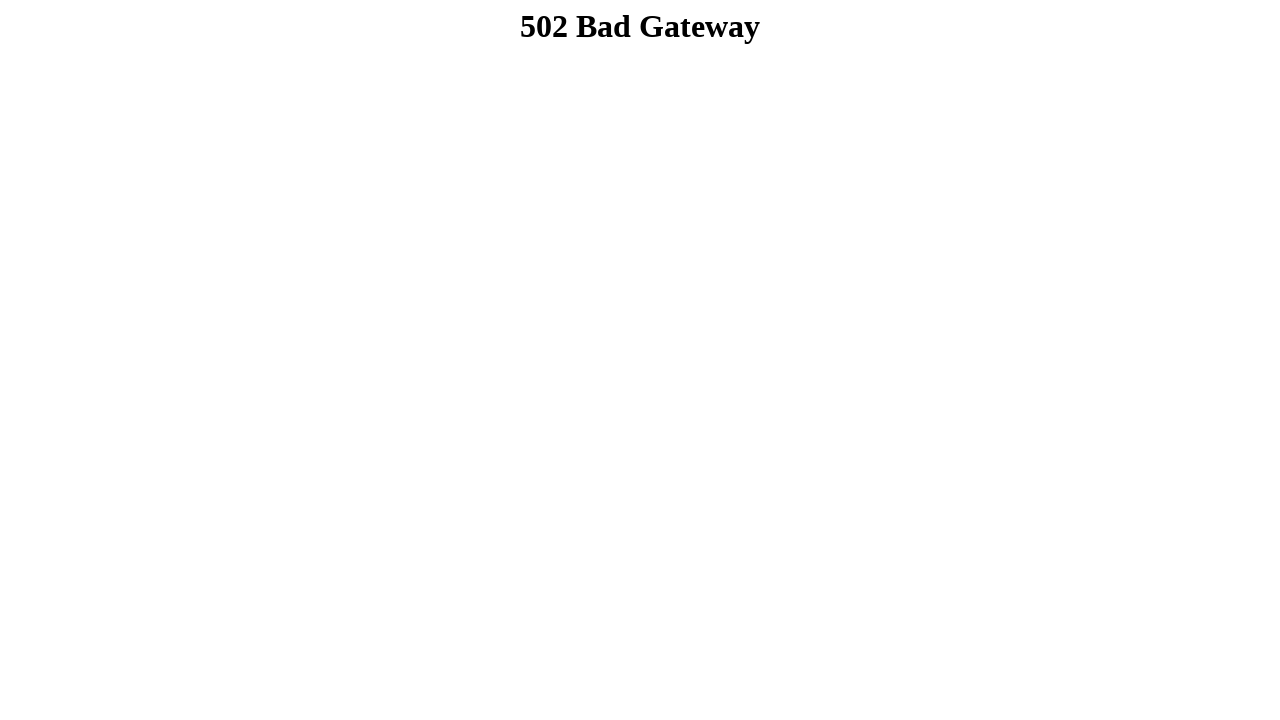

Used browser forward button to navigate to next page
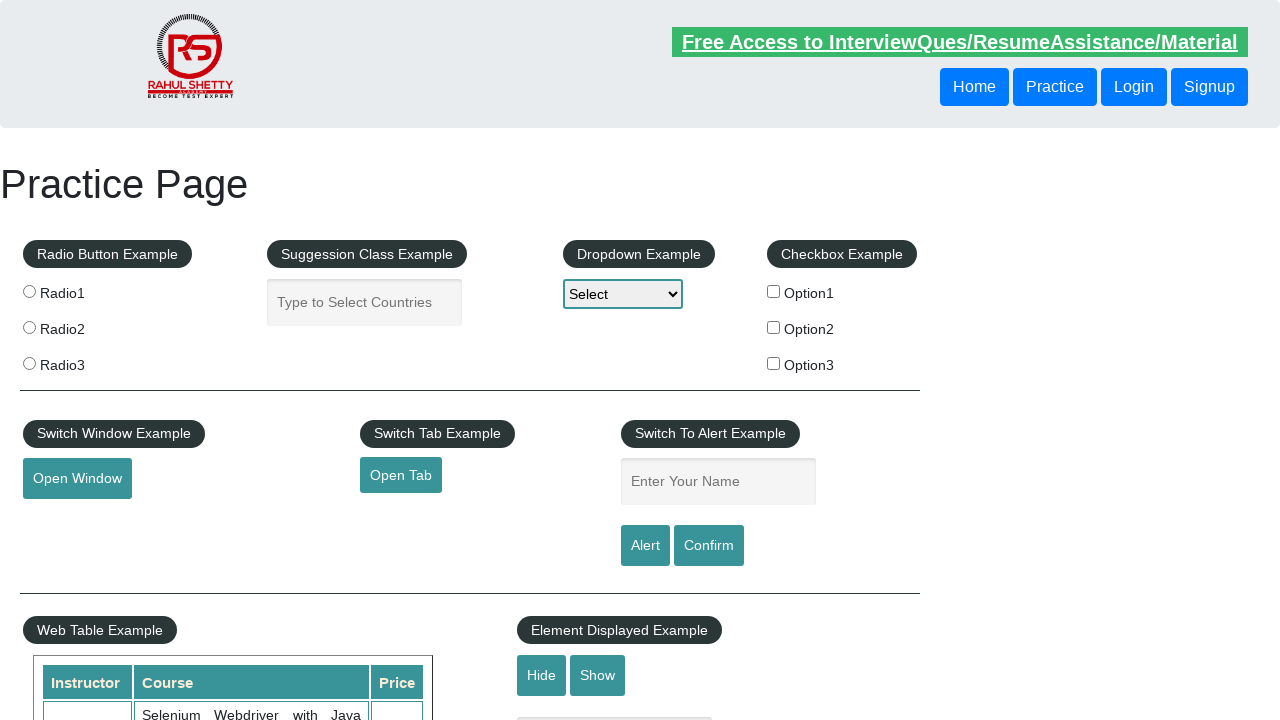

Retrieved page title after navigating forward
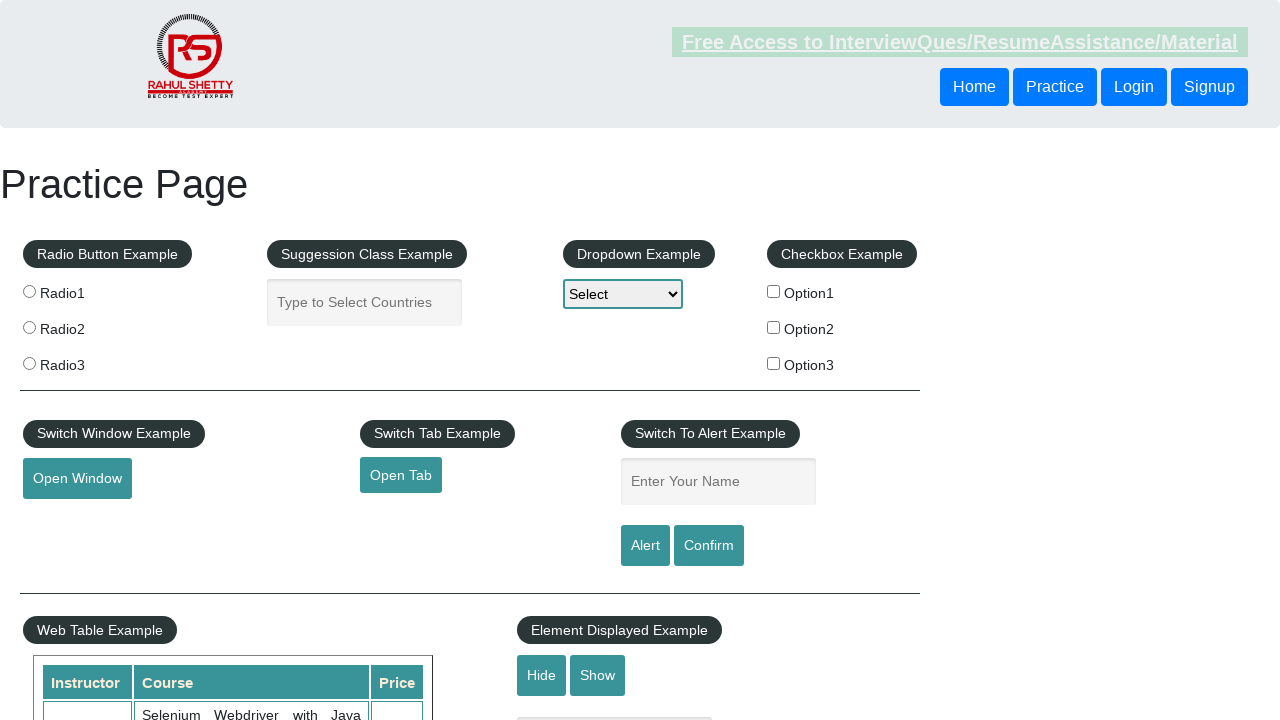

Refreshed the current page
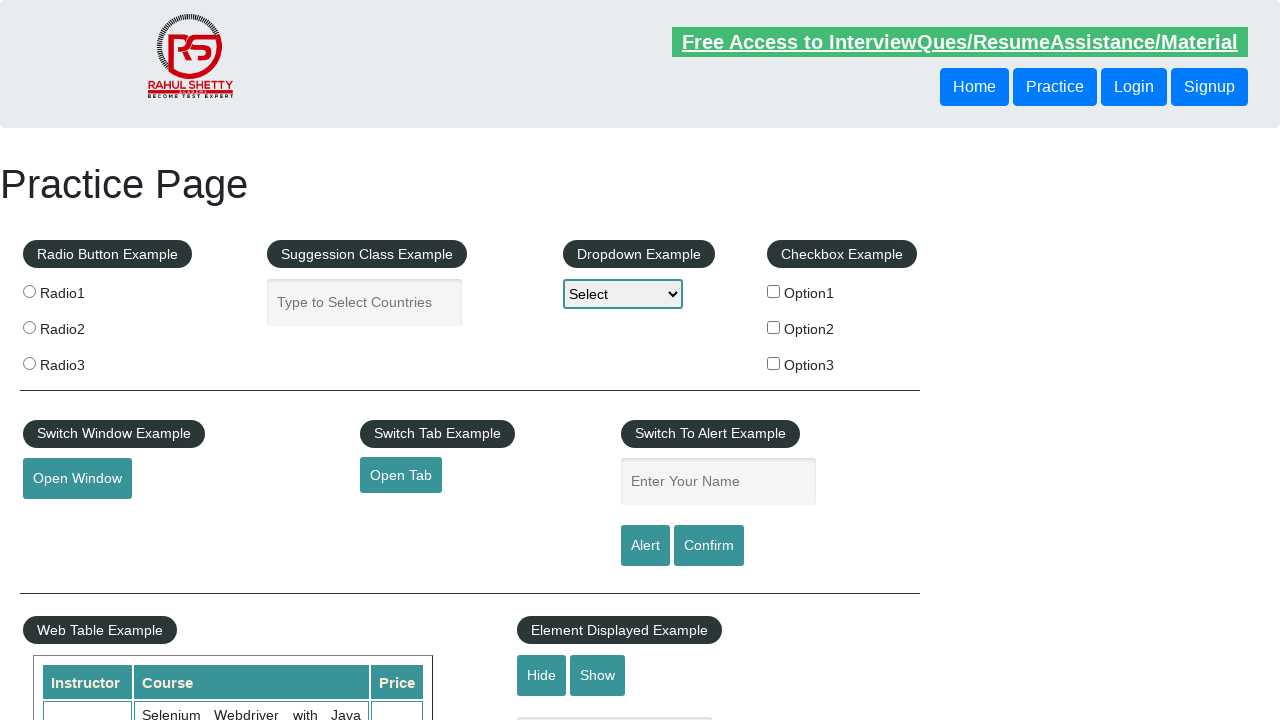

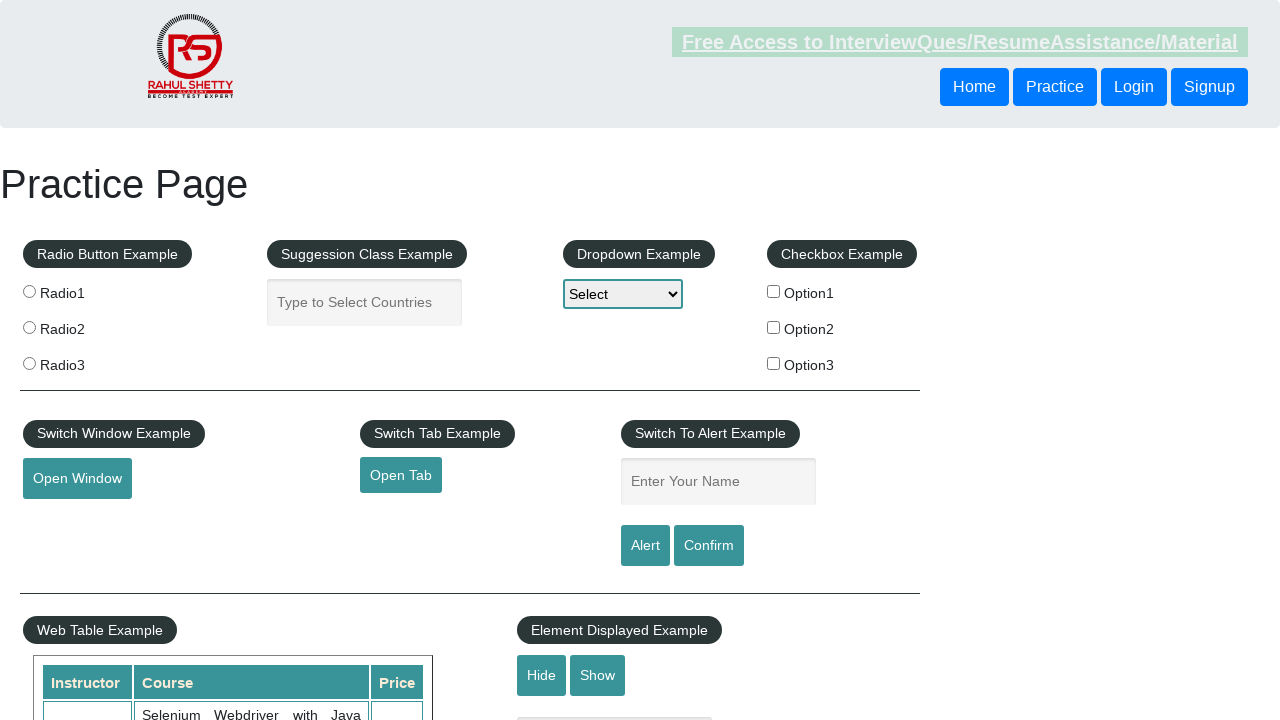